Tests that clicking the registration link opens the registration page with the correct title

Starting URL: https://www.pizzatempo.by

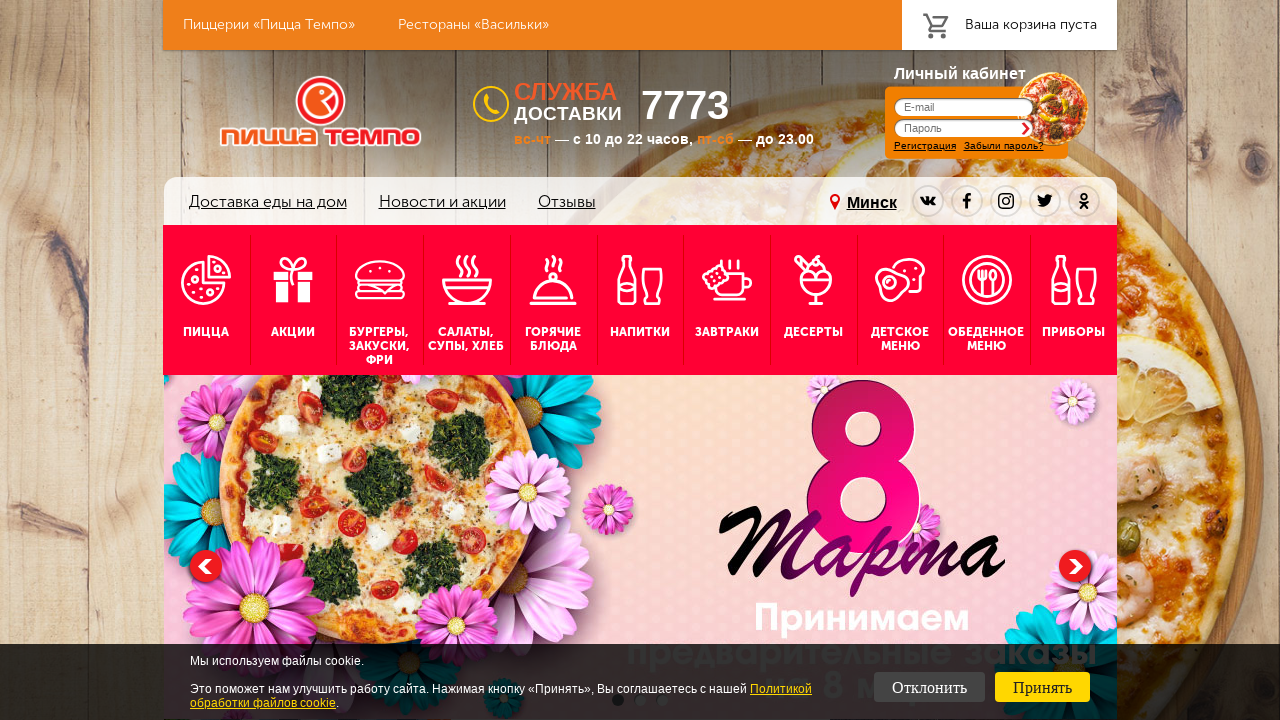

Clicked the registration link at (924, 146) on a[href='https://www.pizzatempo.by/registration/']
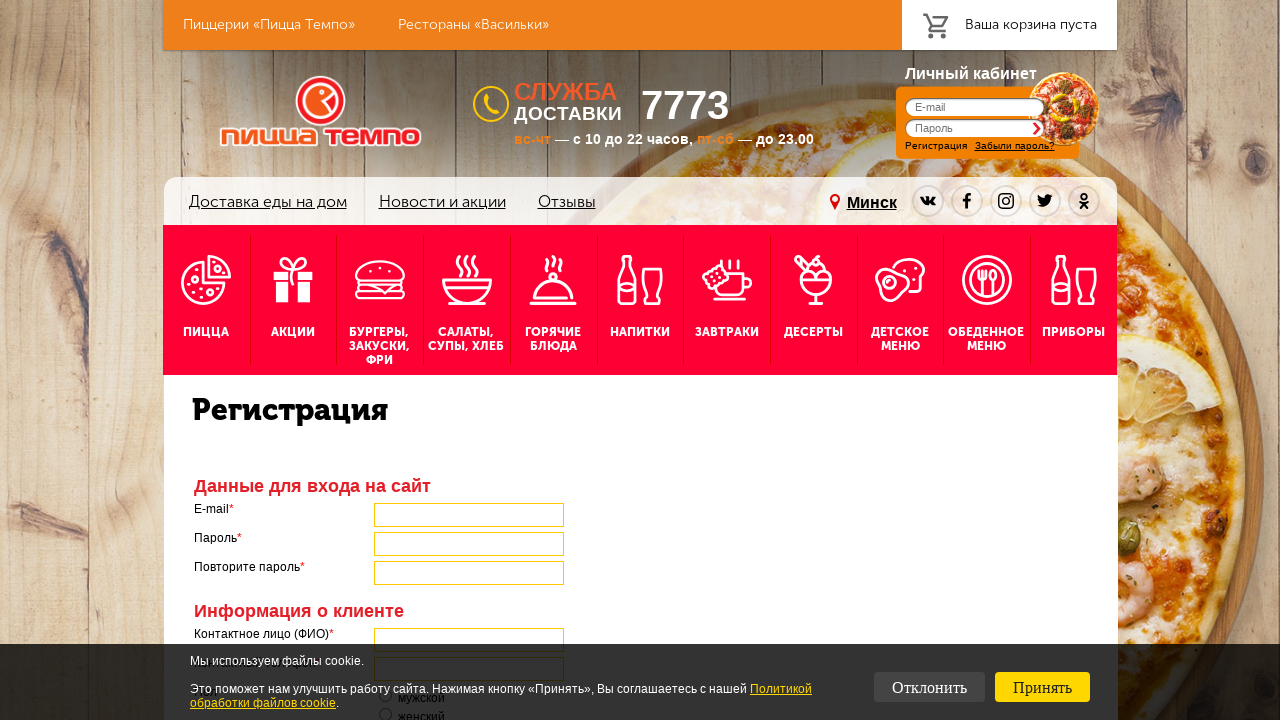

Waited for page title selector to load
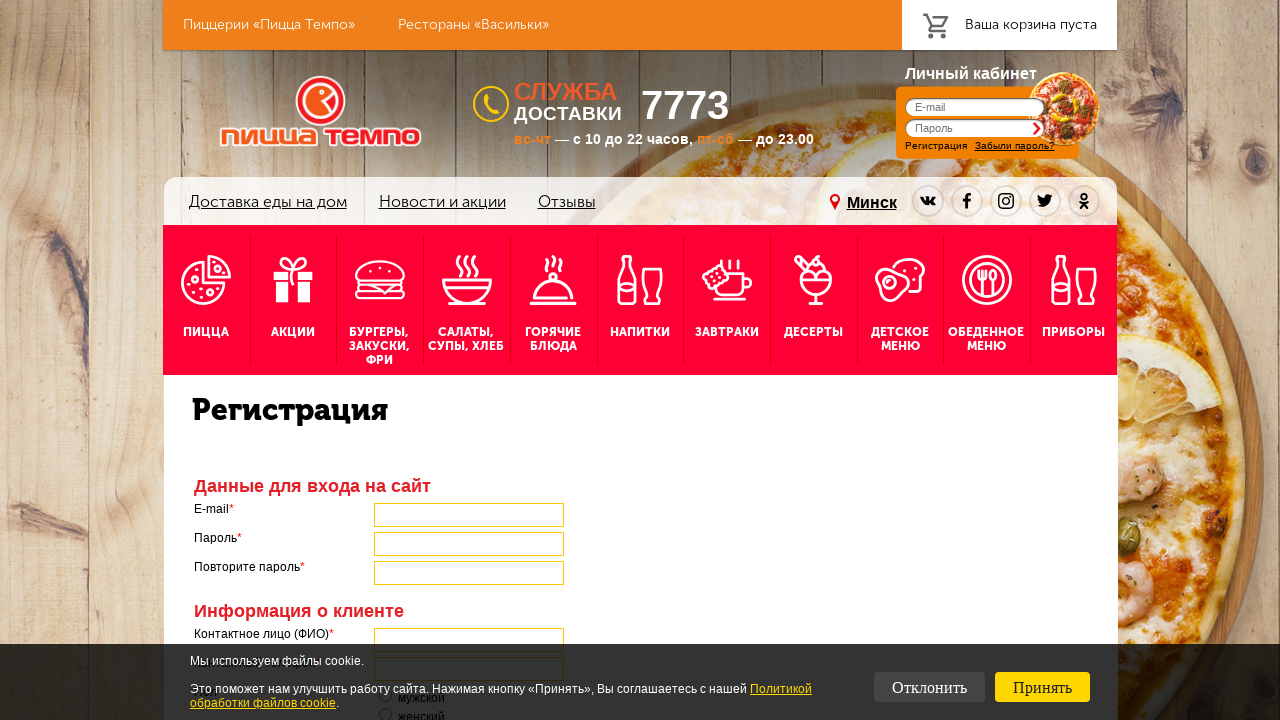

Verified registration page title contains 'Регистрация'
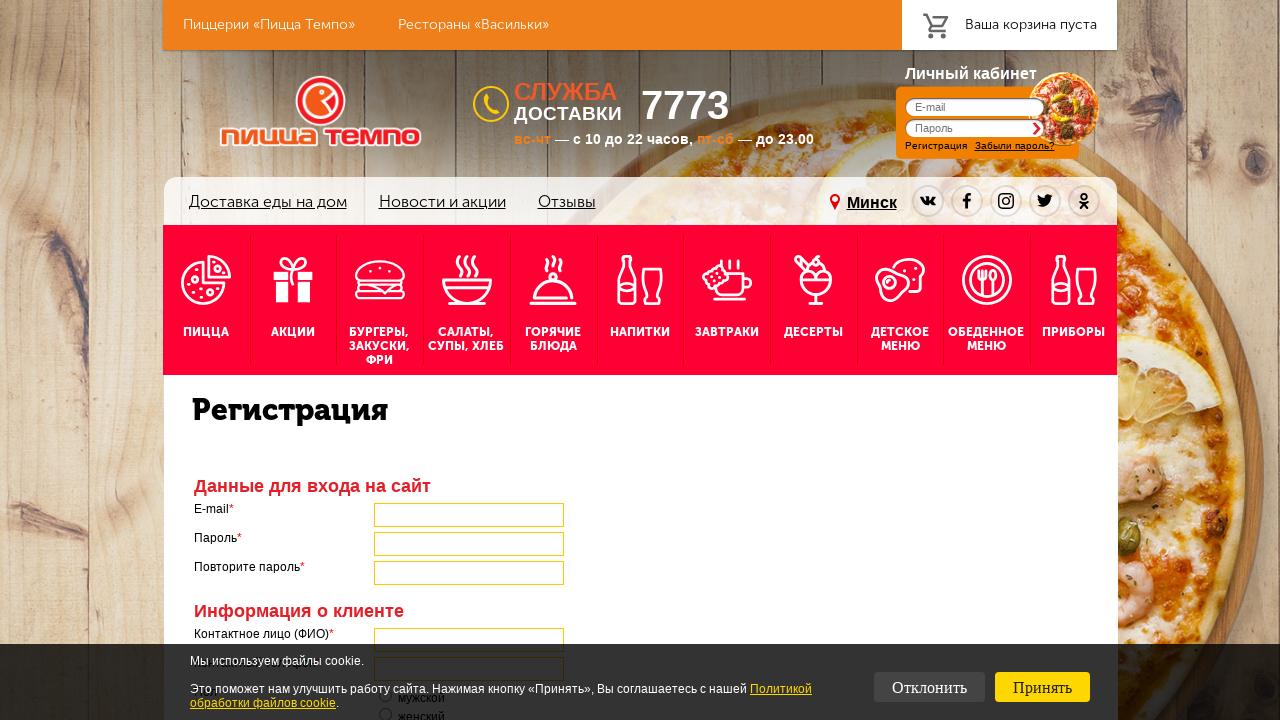

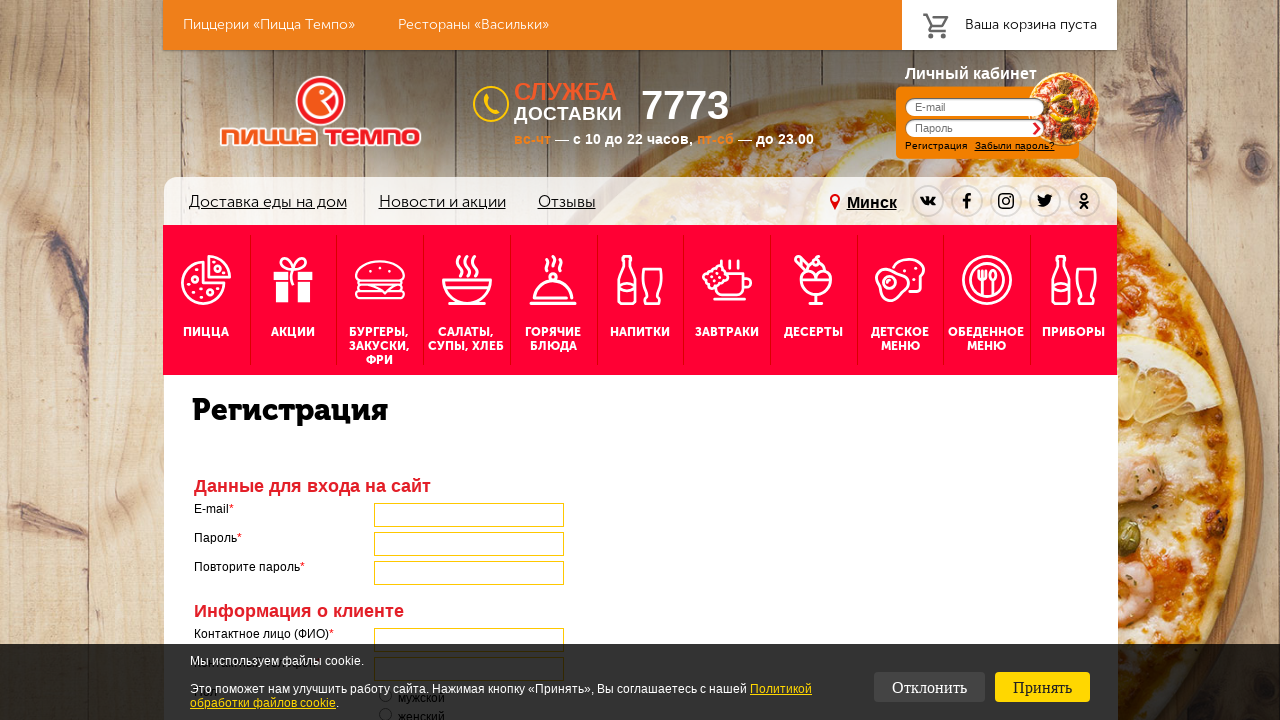